Tests 3ddd.ru navigation by clicking on "3D Модели" link and verifying URL change

Starting URL: https://3ddd.ru/

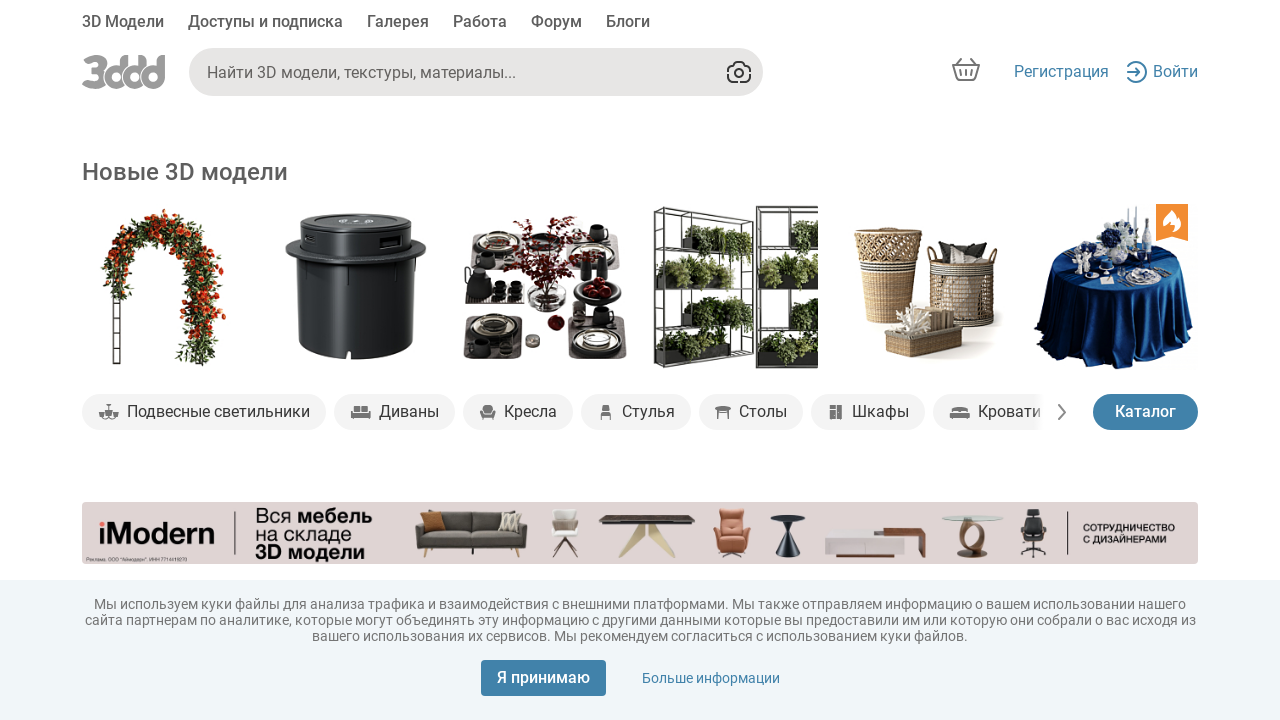

Clicked on '3D Модели' link at (123, 24) on xpath=//*[text()='3D Модели']
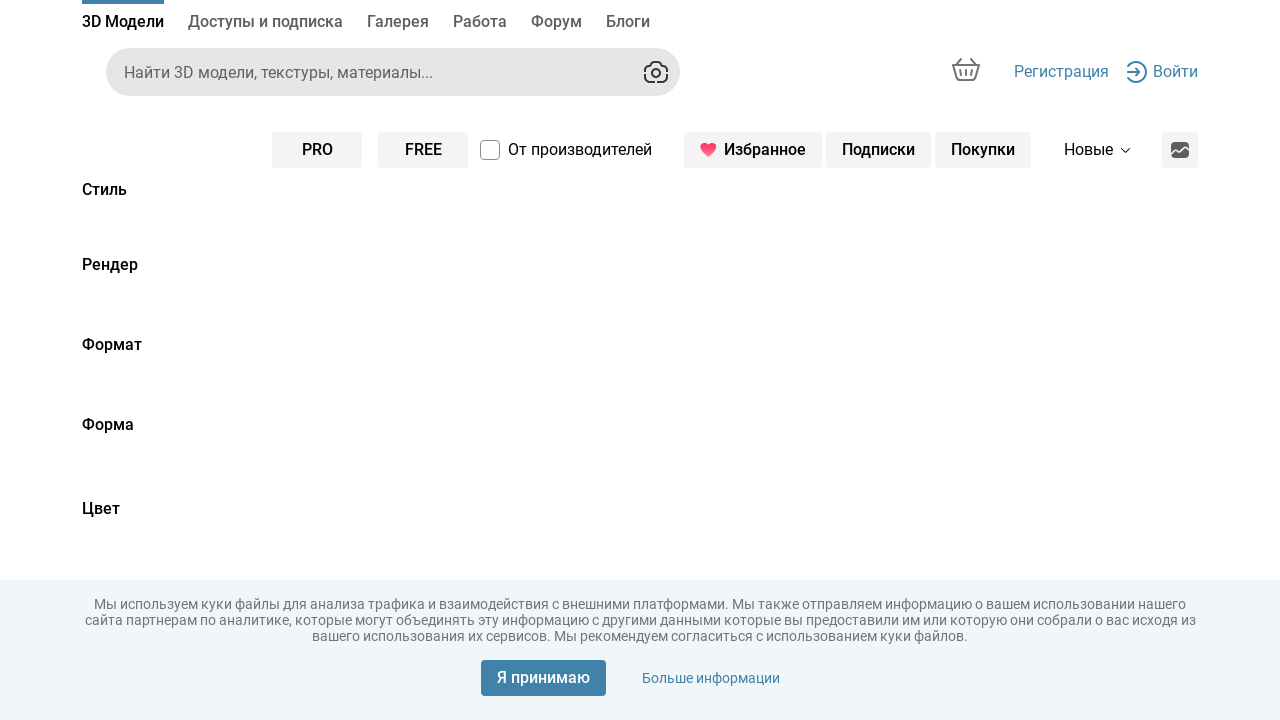

Waited for URL to change to https://3ddd.ru/3dmodels
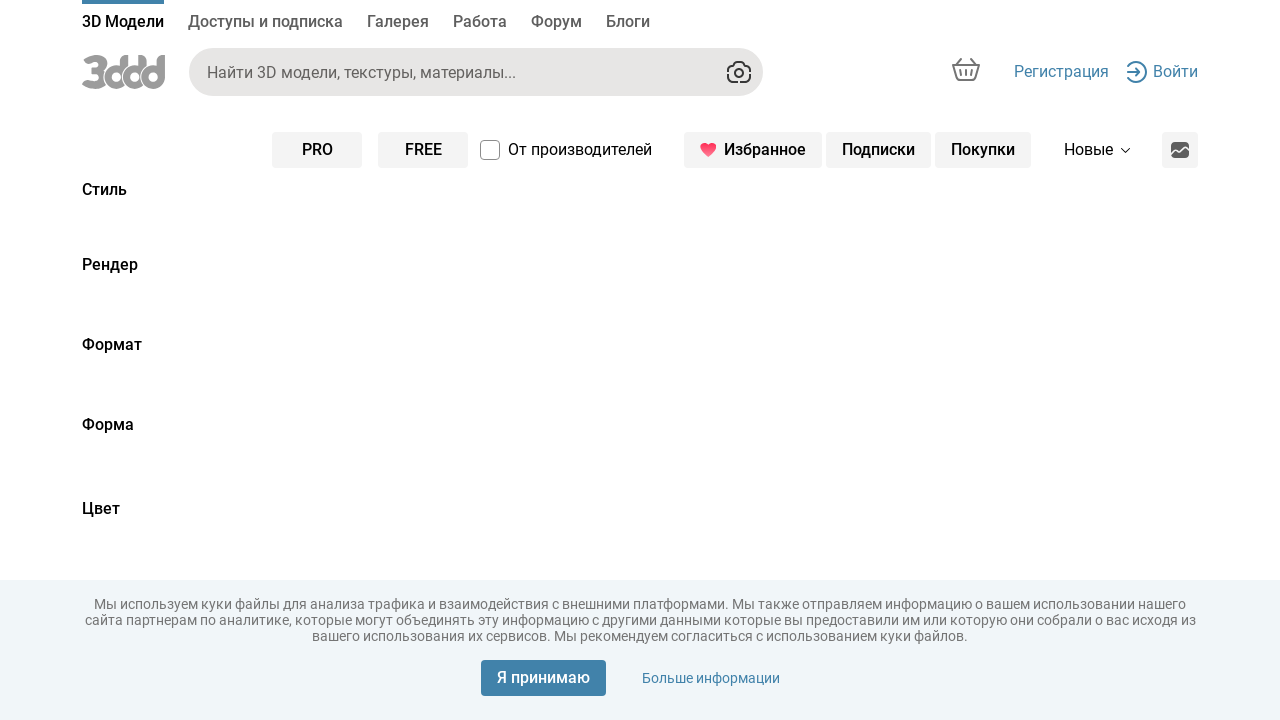

Verified that current URL is https://3ddd.ru/3dmodels
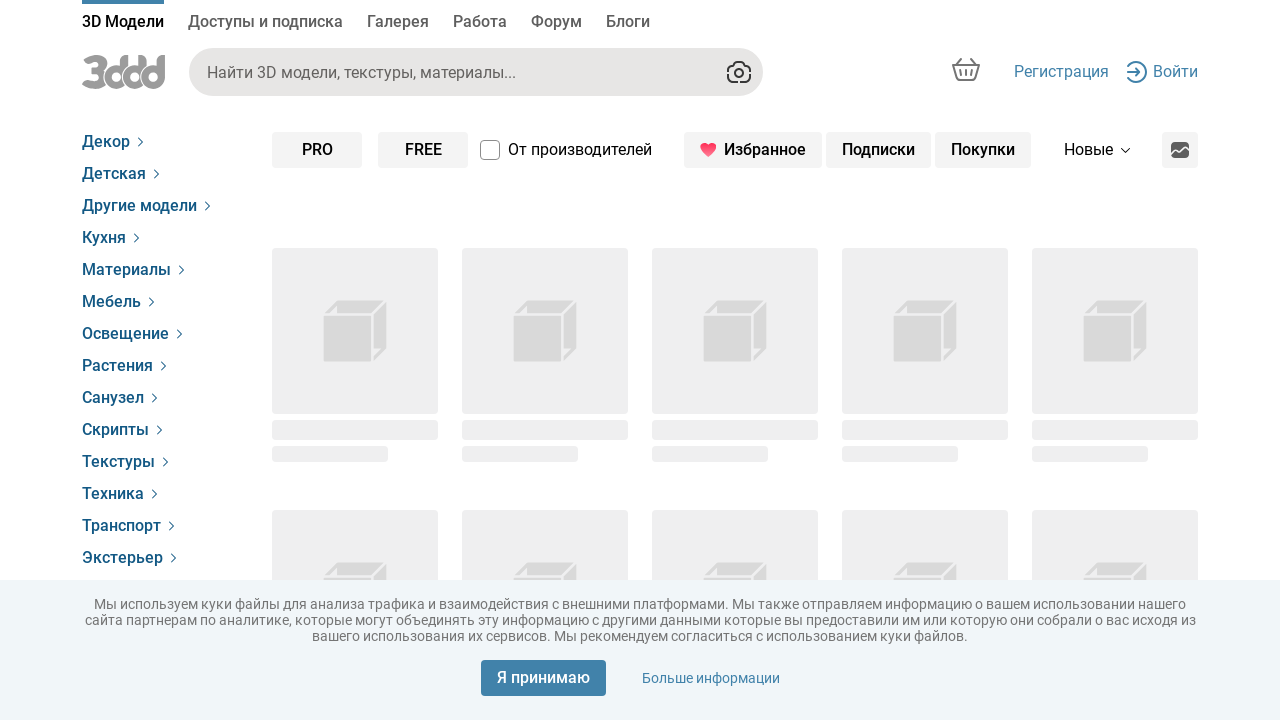

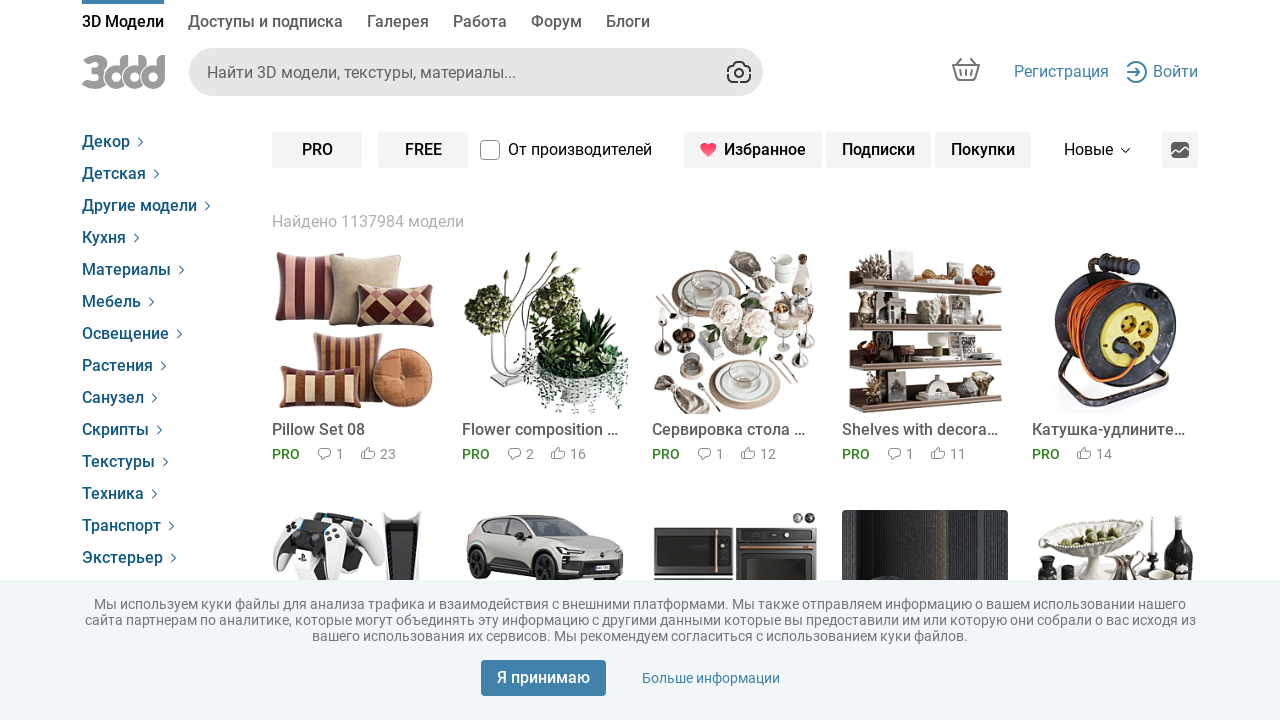